Tests navigation to the Java documentation page by clicking Get started, hovering over the language dropdown, selecting Java, and verifying the correct page content

Starting URL: https://playwright.dev/

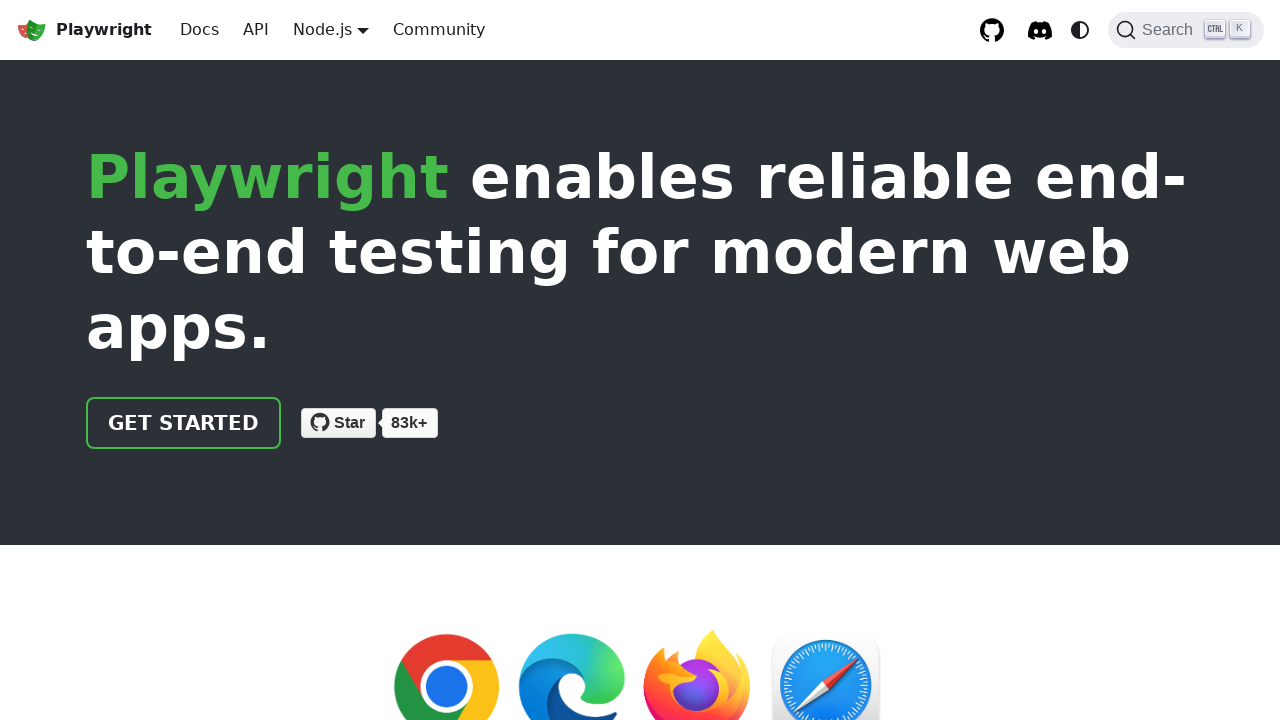

Clicked 'Get started' link at (184, 423) on internal:role=link[name="Get started"i]
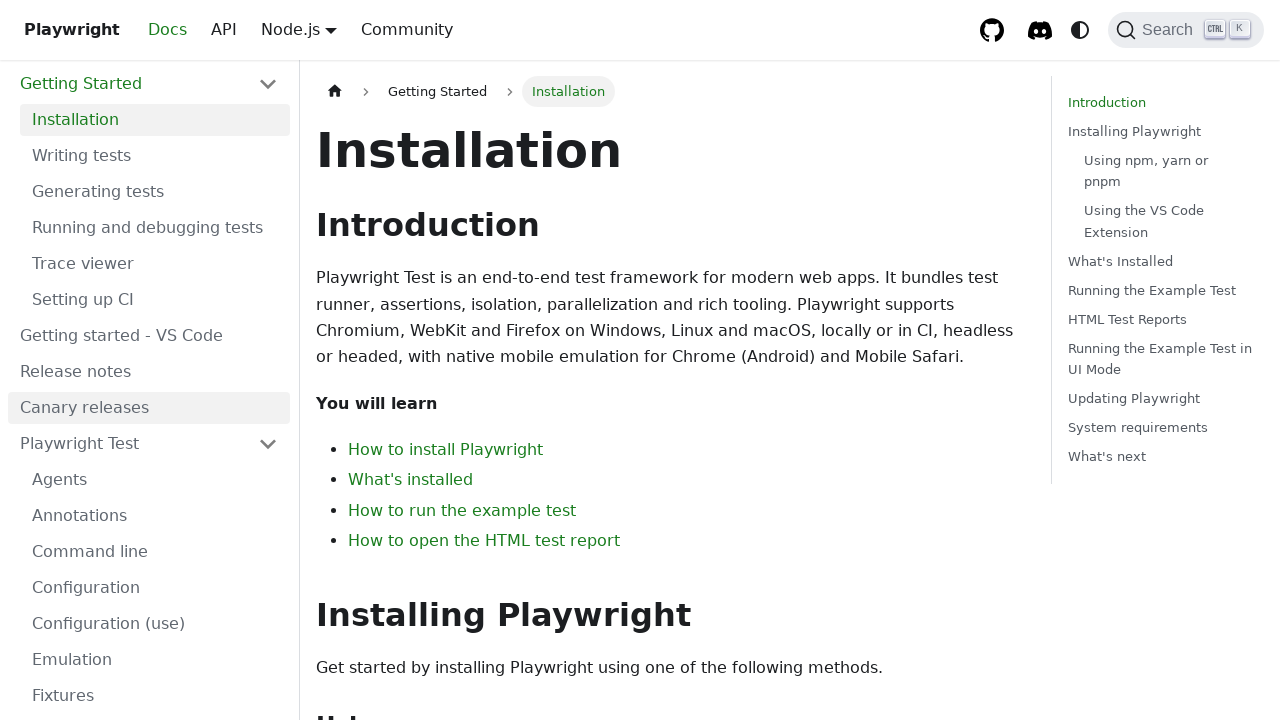

Hovered over language dropdown (Node.js button) at (322, 29) on internal:role=button[name="Node.js"i]
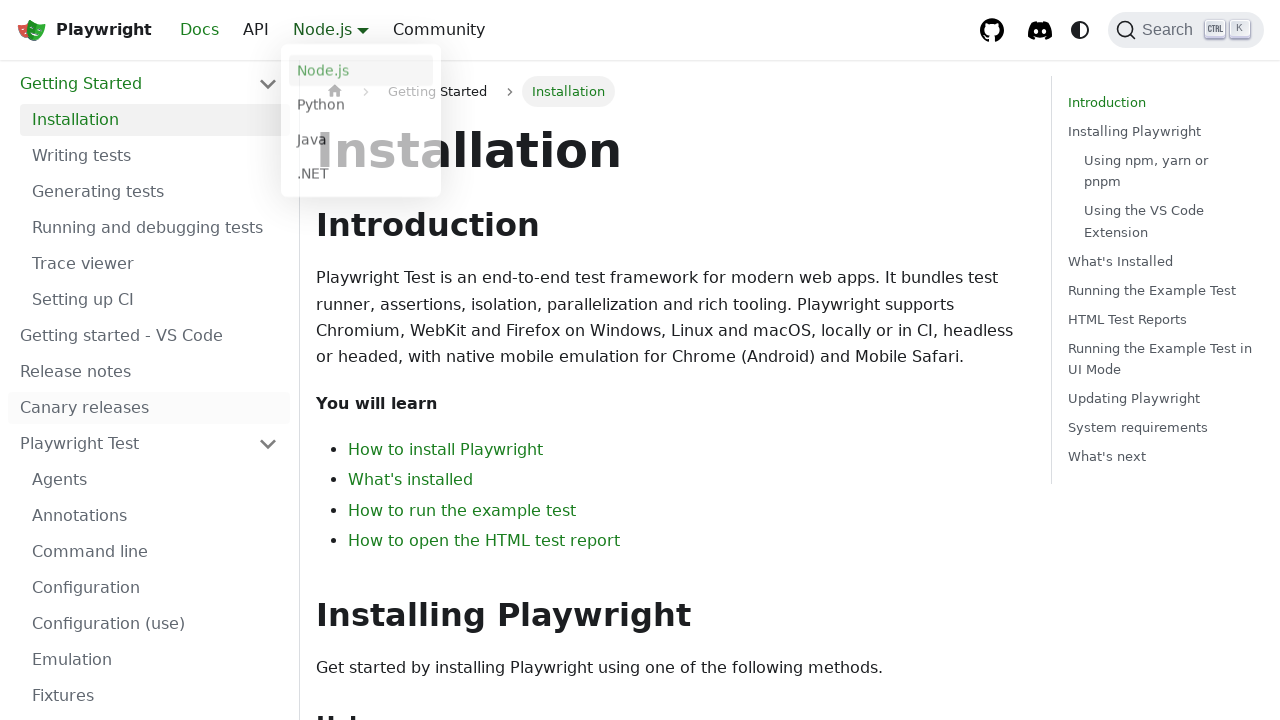

Clicked on Java language option at (361, 142) on internal:text="Java"s
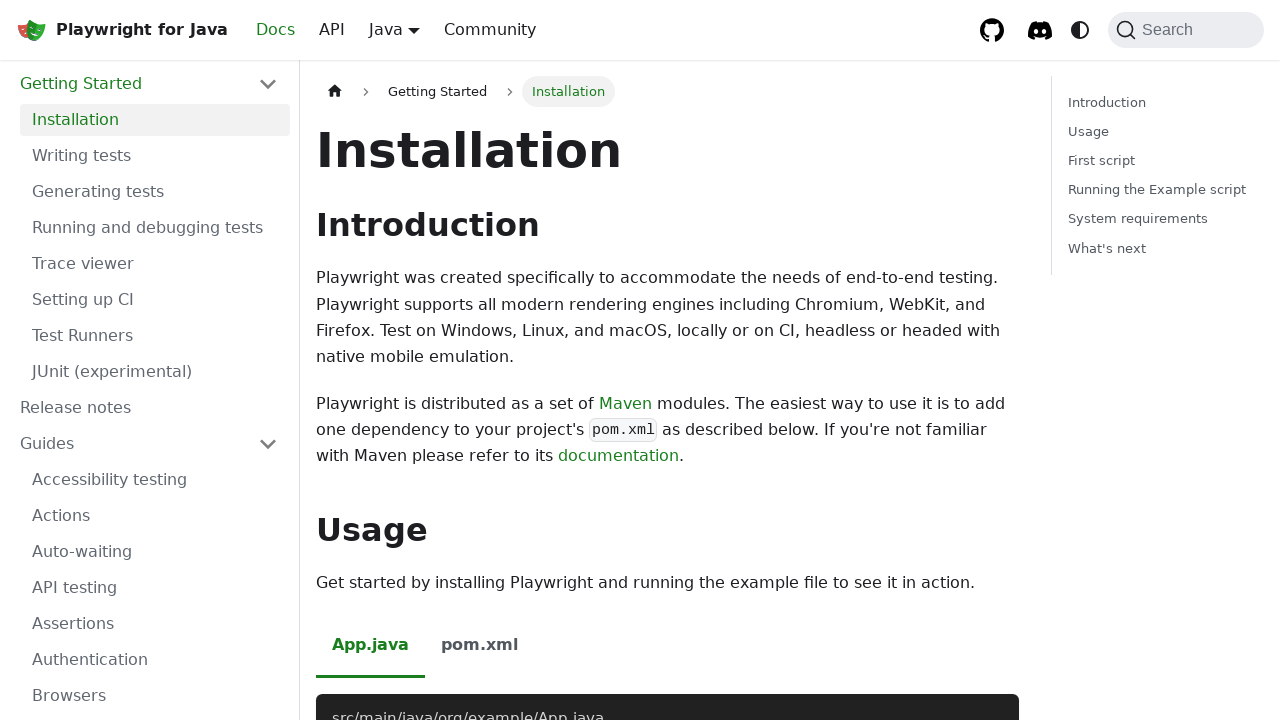

Navigated to Java documentation page
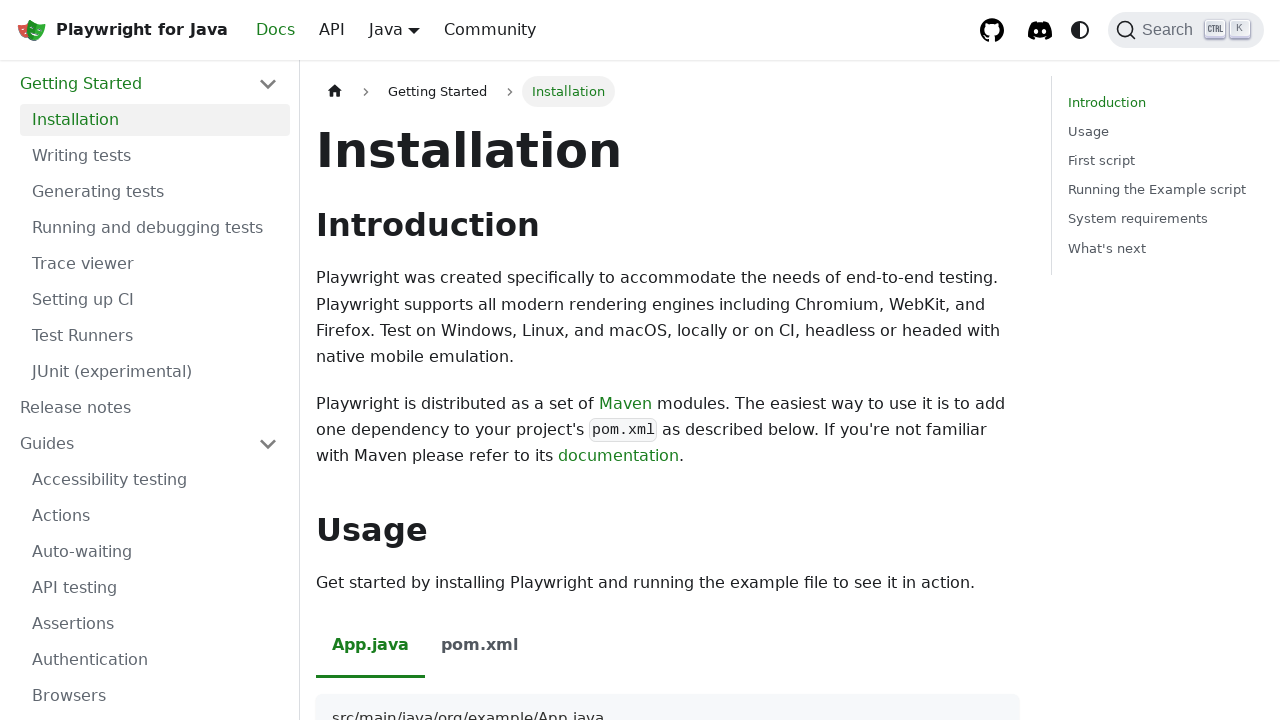

Verified Java-specific description text is visible on the page
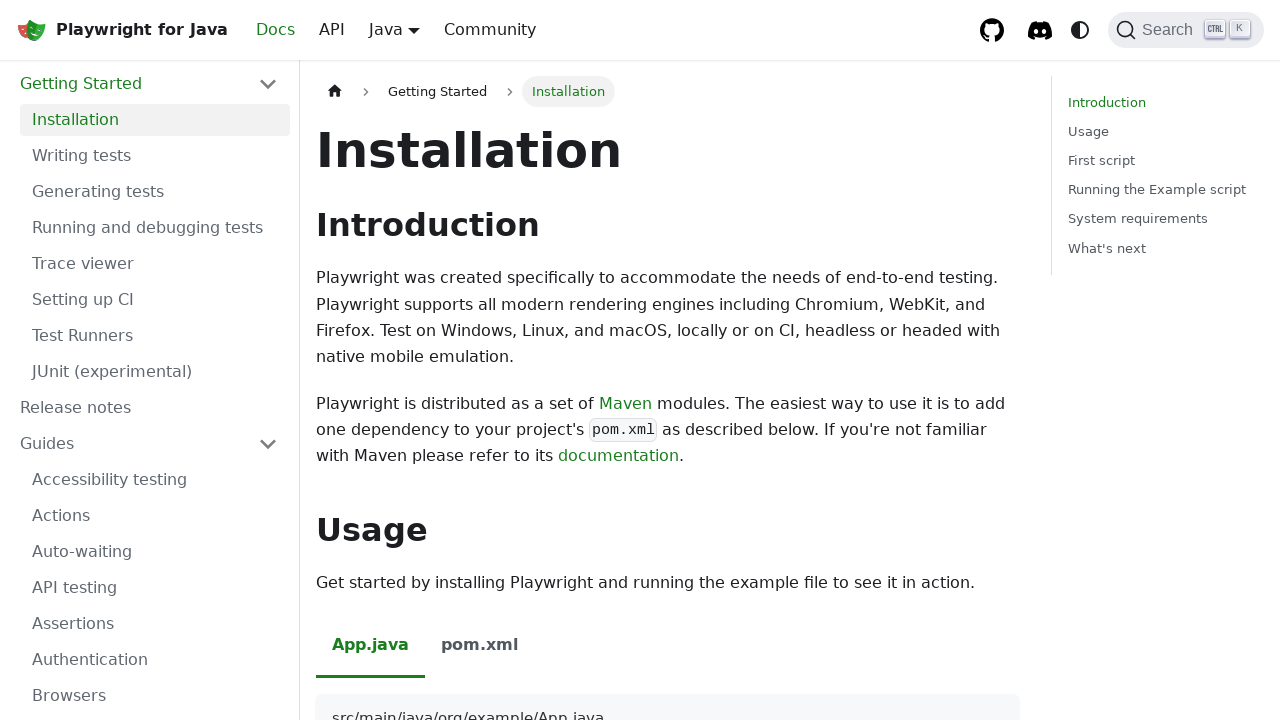

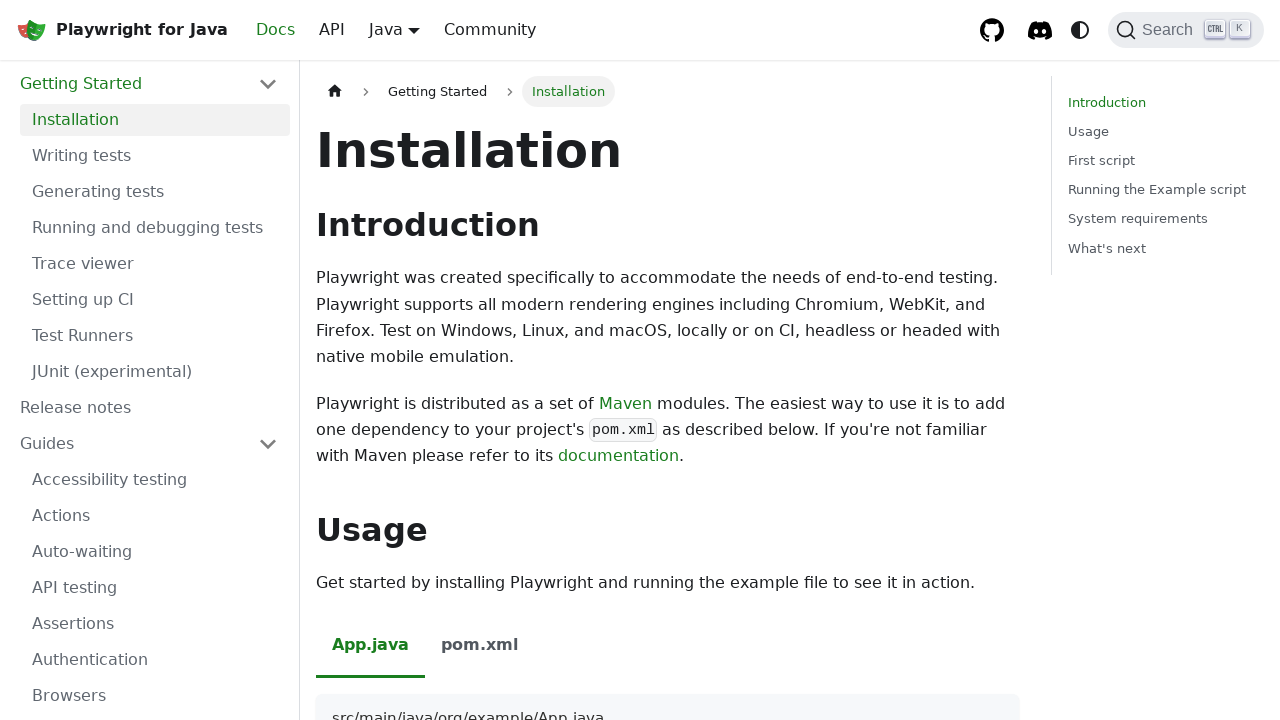